Demonstrates browser navigation methods by navigating back, forward, refreshing, visiting multiple pages on a ceramics website, and manipulating window state (fullscreen, maximize, minimize).

Starting URL: https://yantrakeramika.ru/

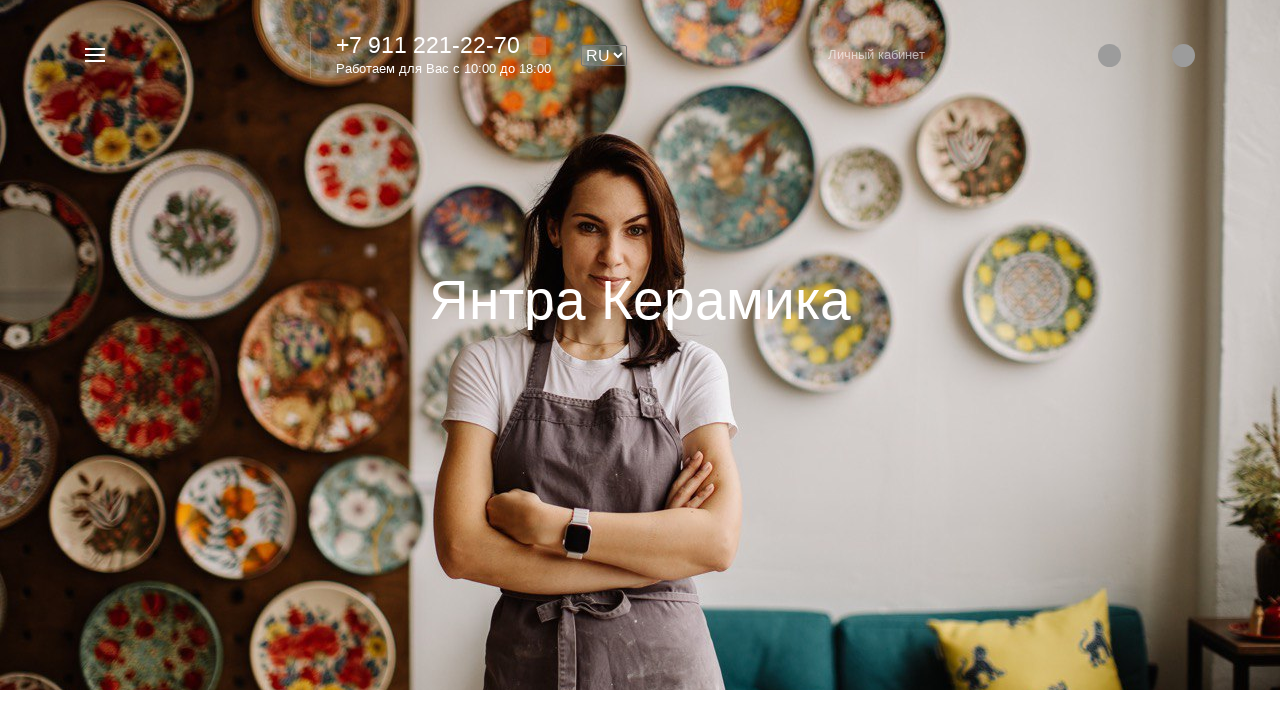

Navigated back in browser history
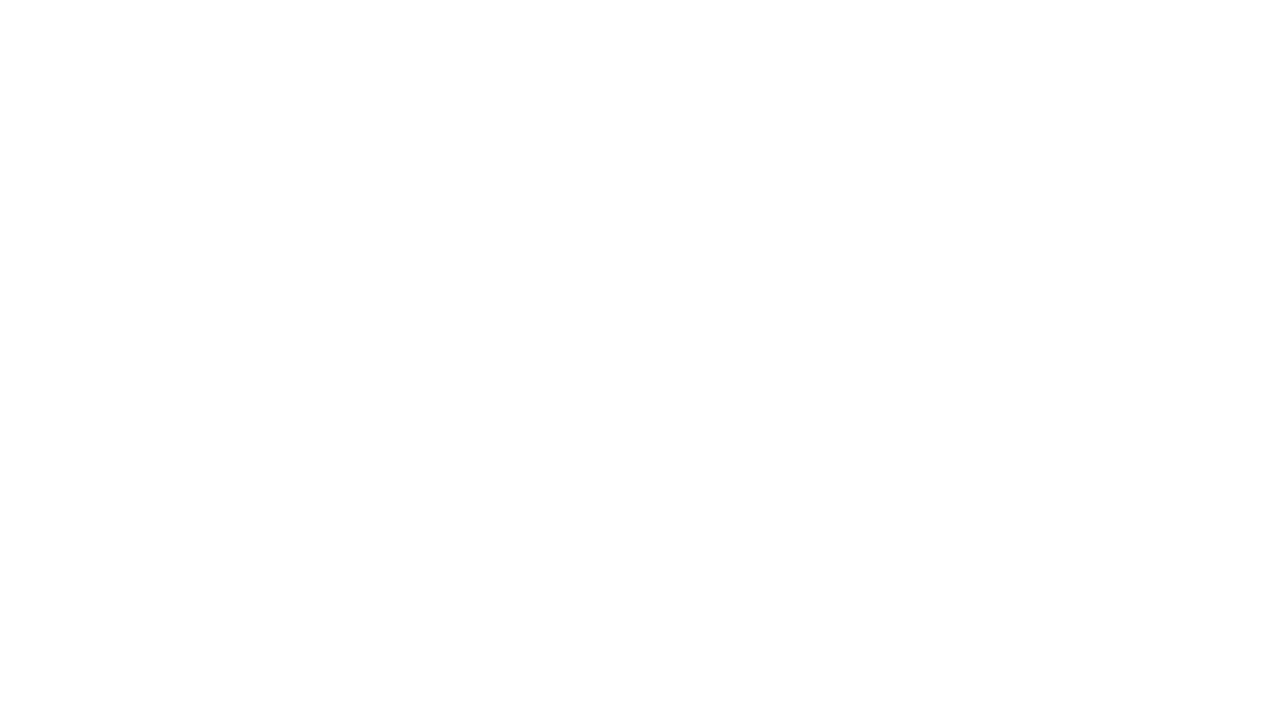

Navigated forward in browser history
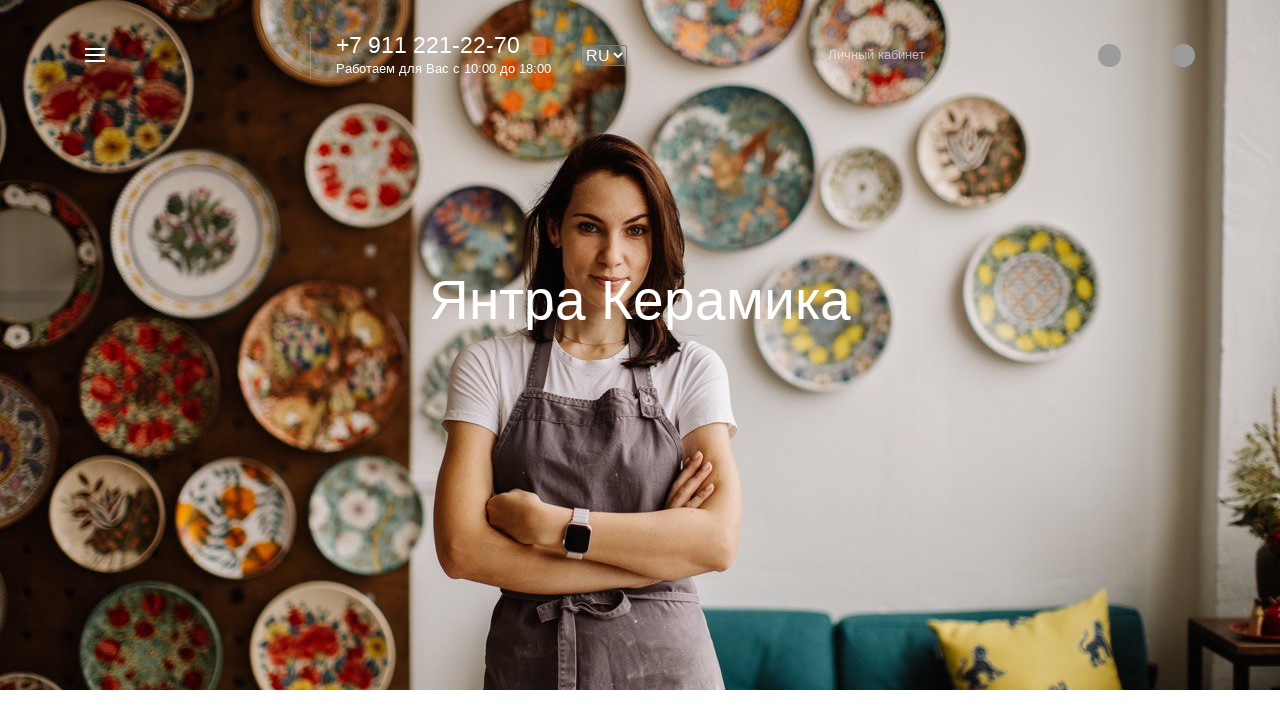

Refreshed the current page
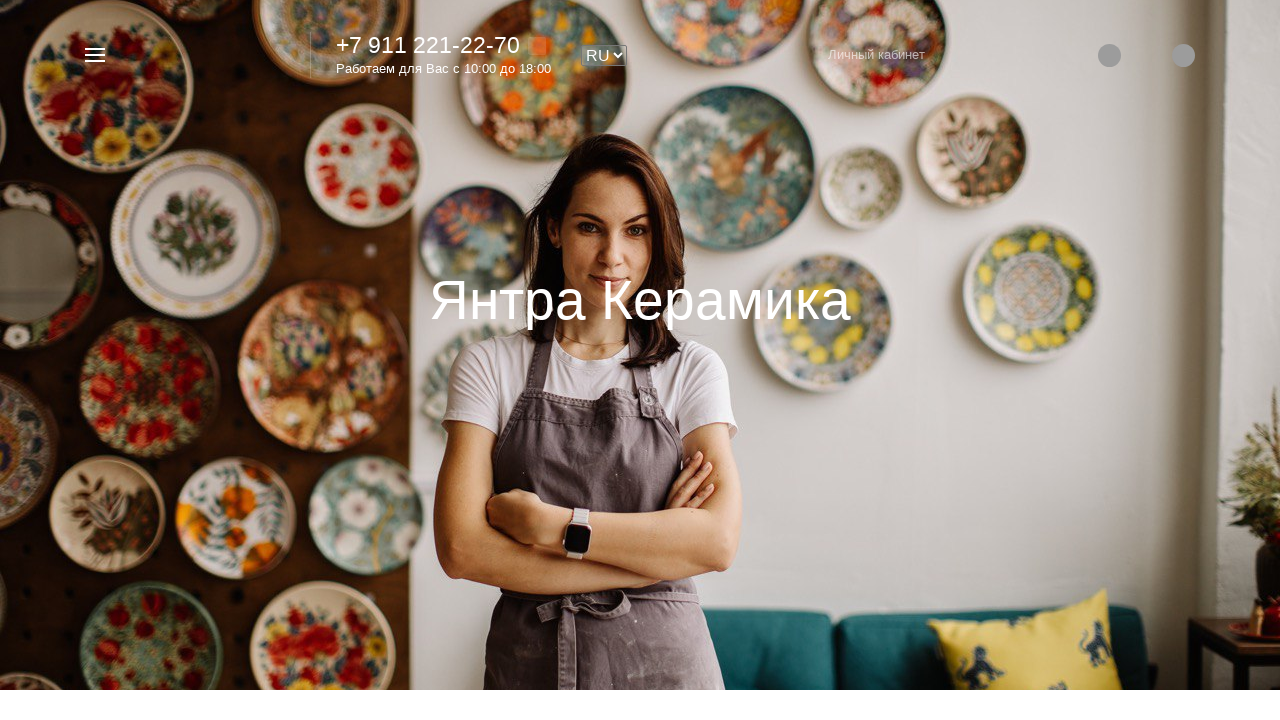

Navigated to contact page
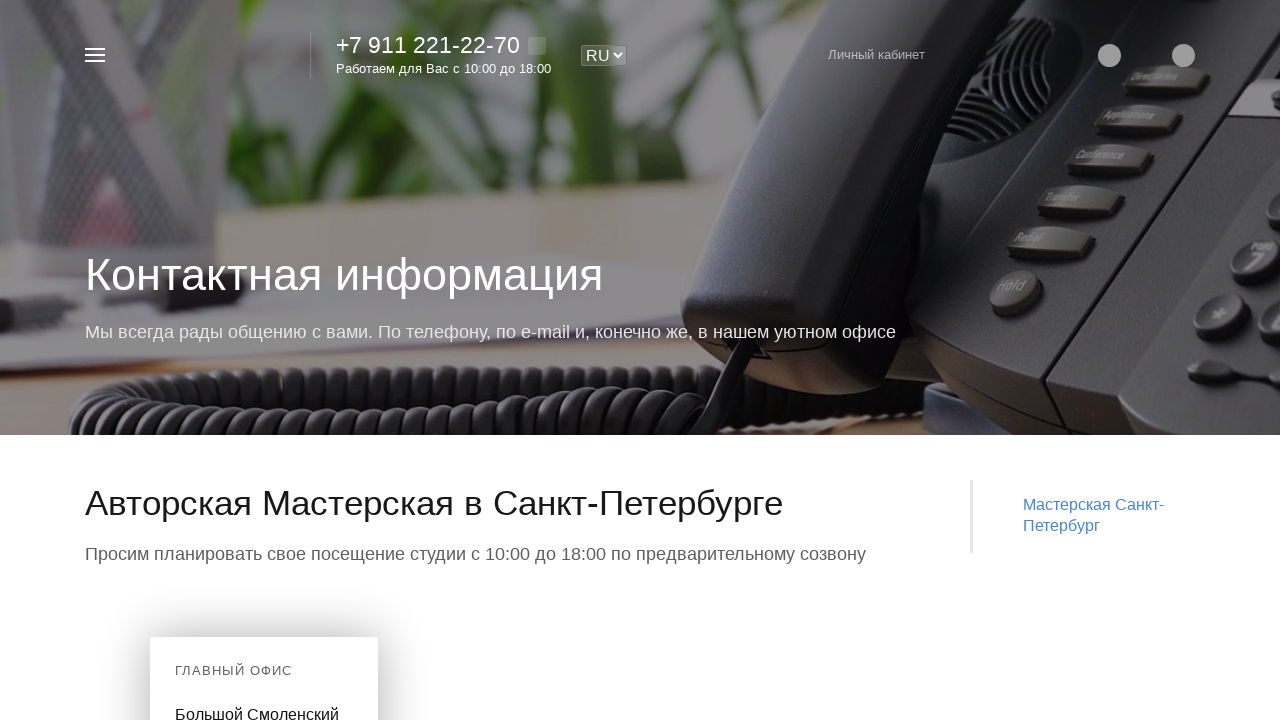

Navigated to catalog plates page
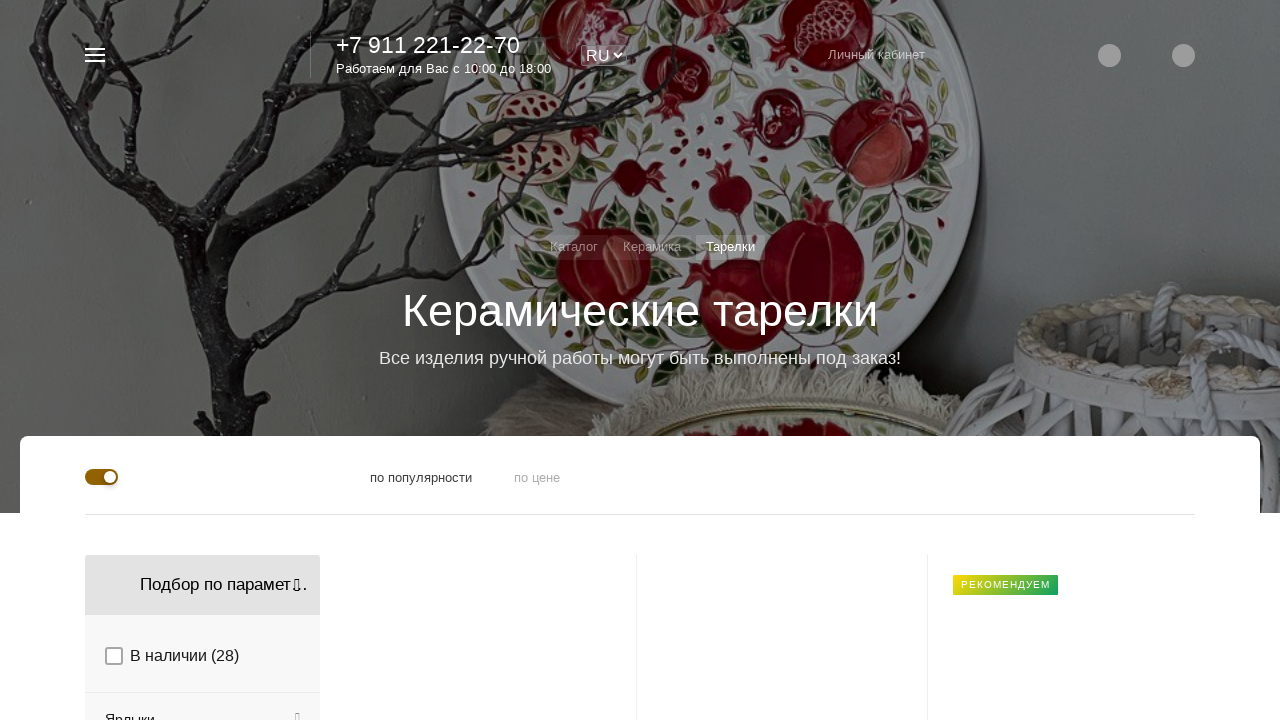

Set viewport size to 1920x1080
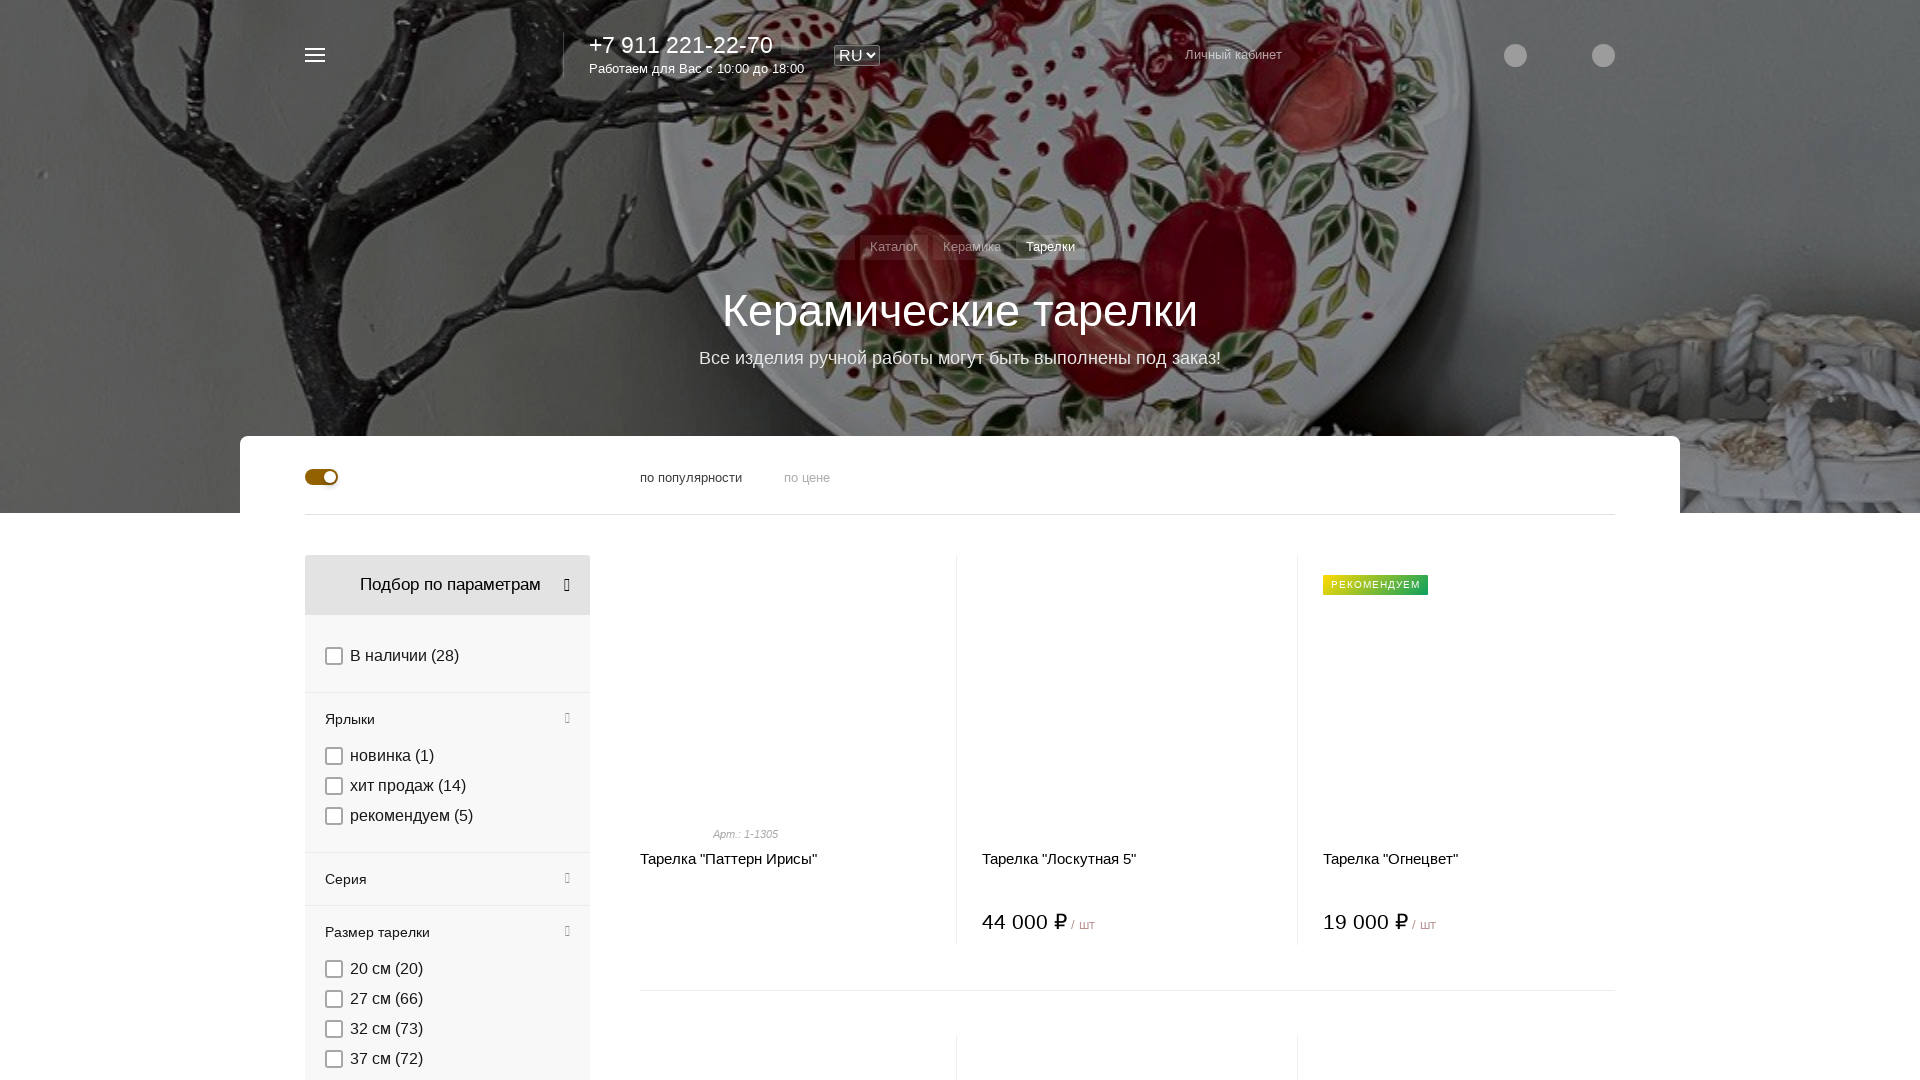

Retrieved page title: Керамические тарелки в подарок, под заказ и в наличии
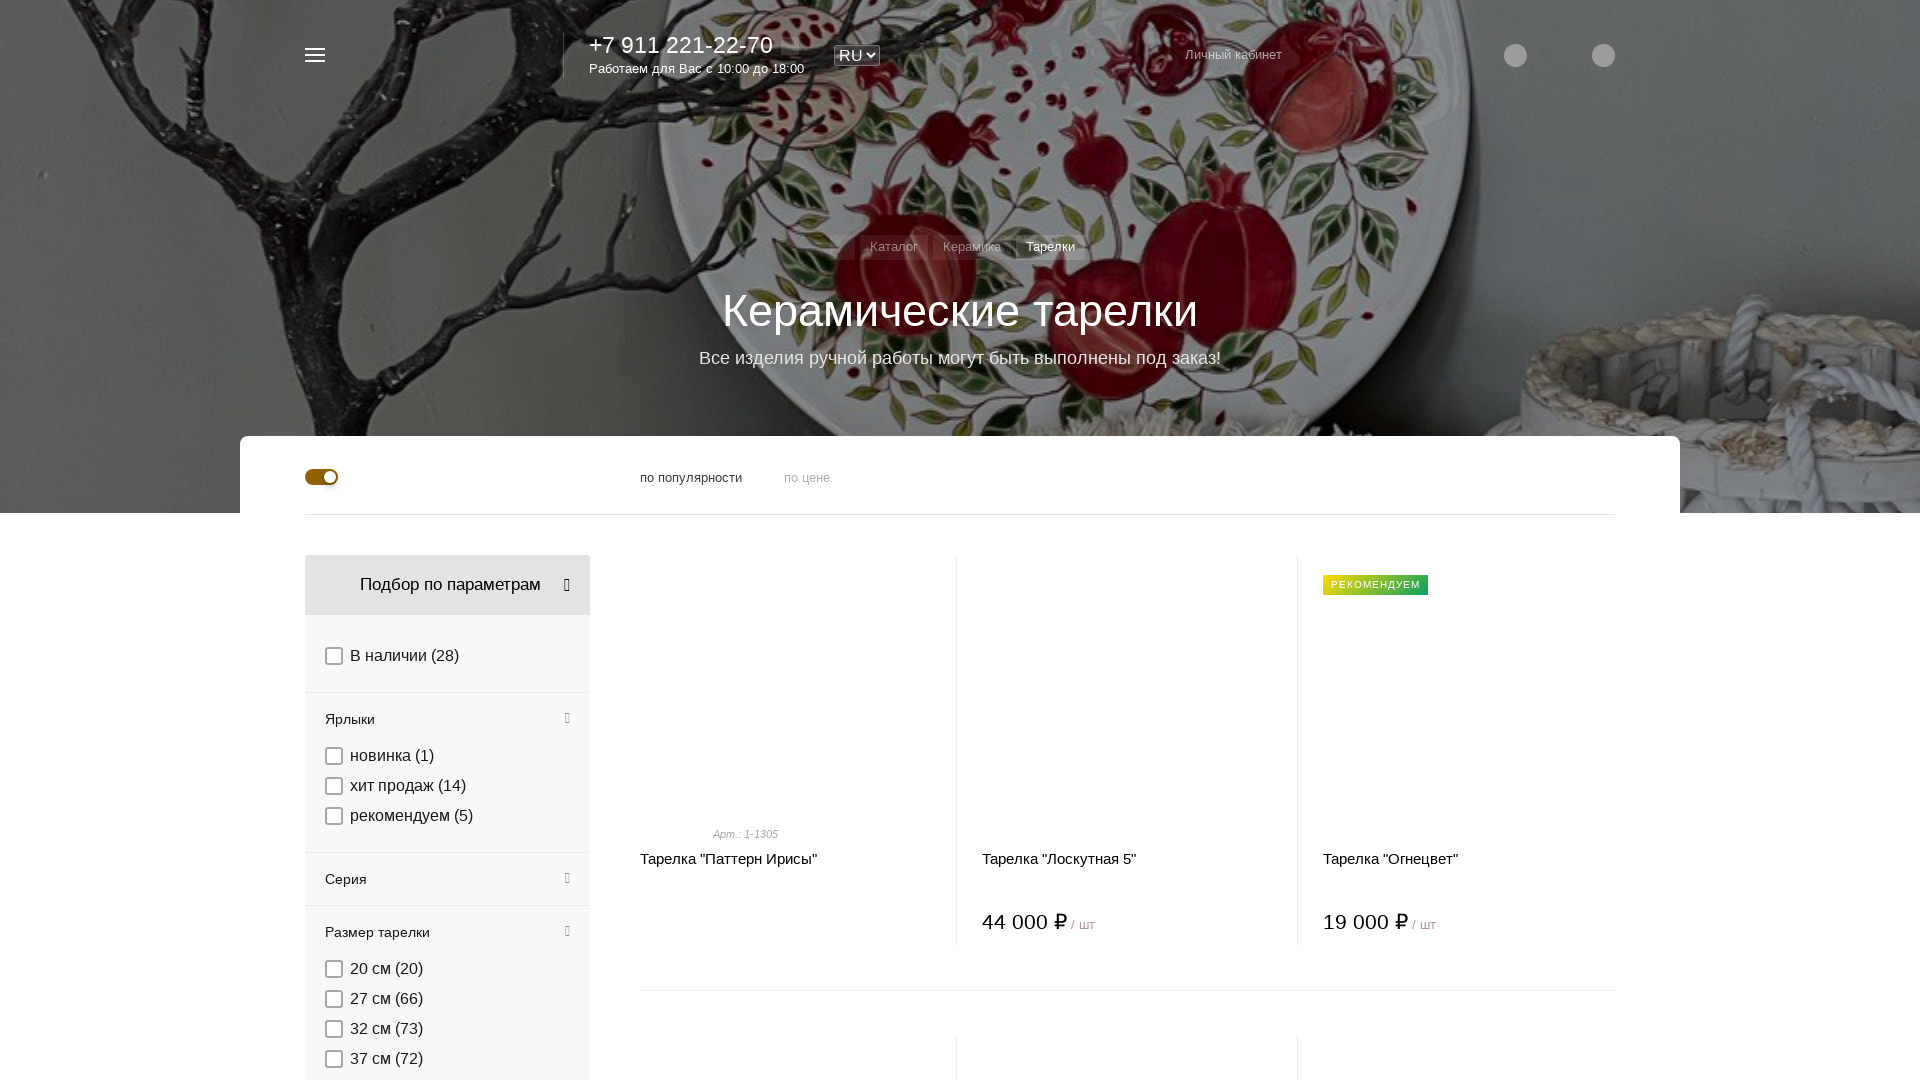

Waited 1 second to observe the page
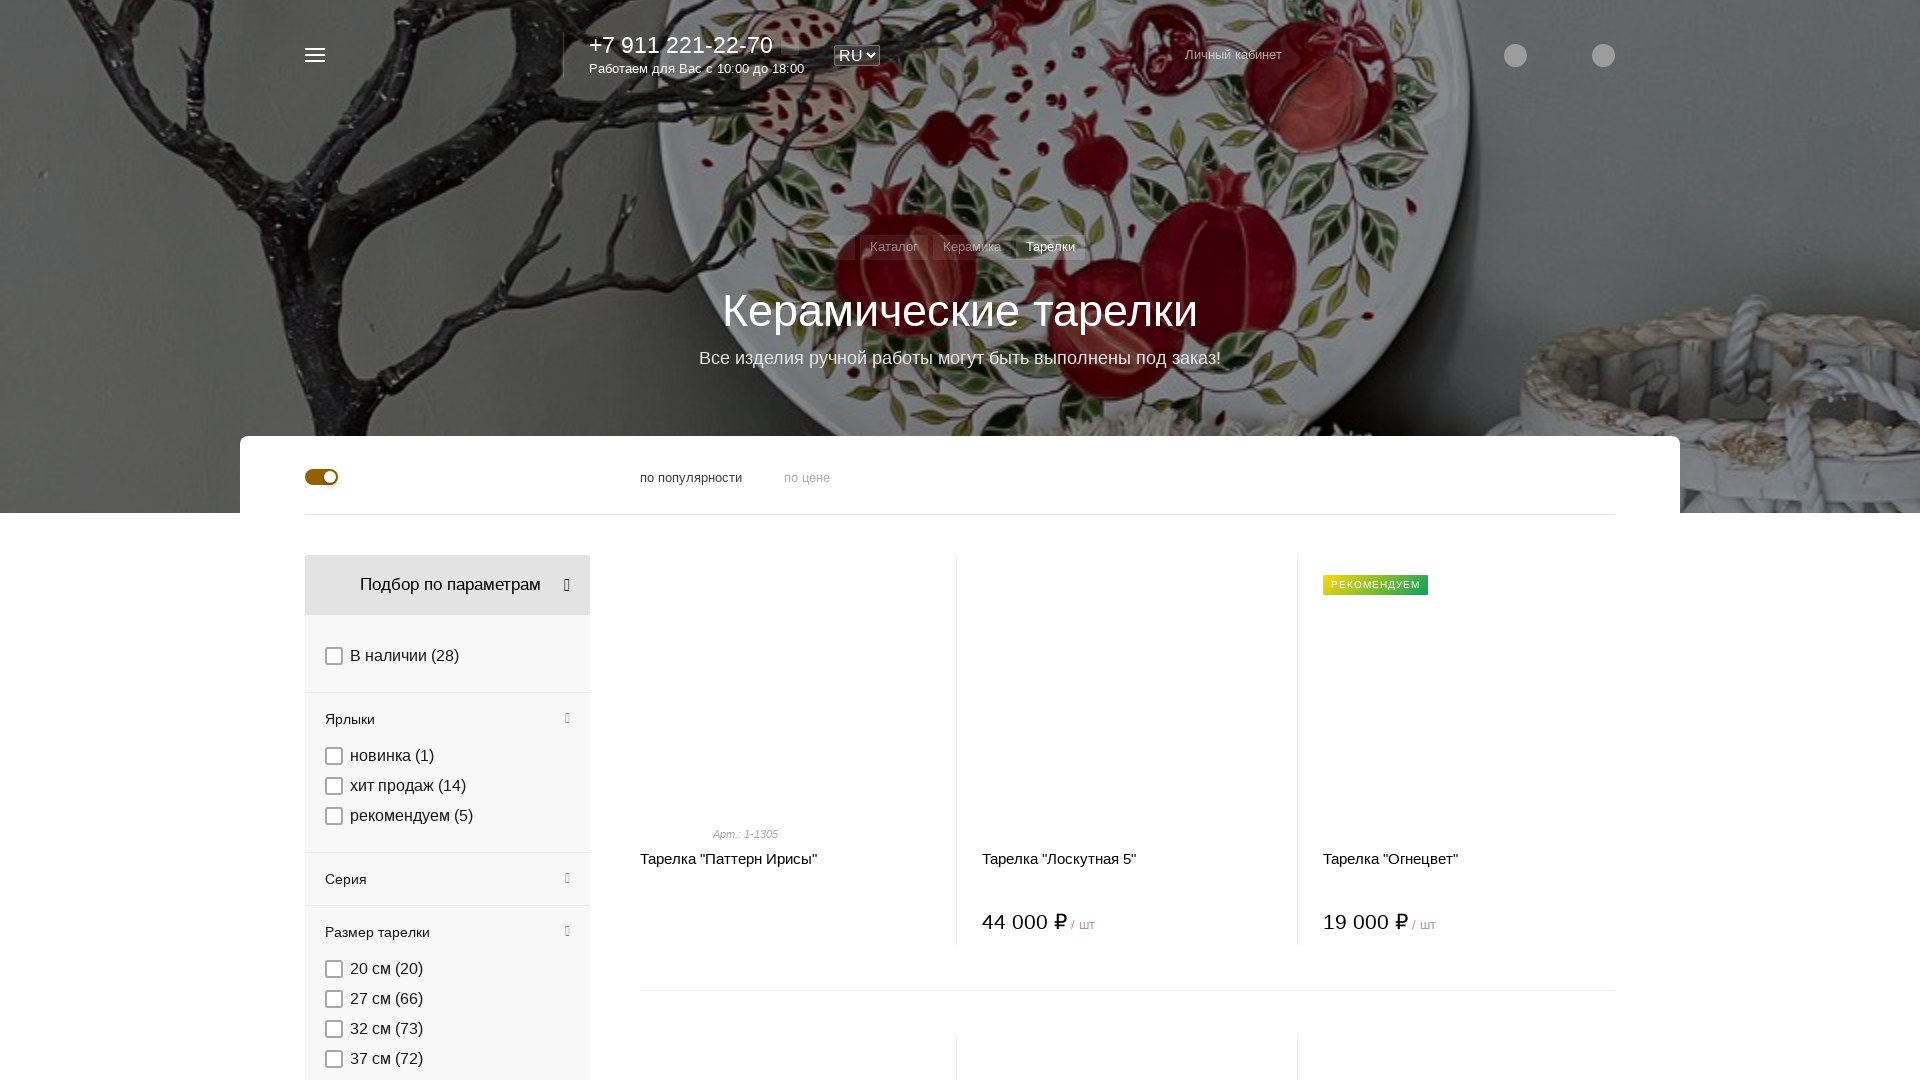

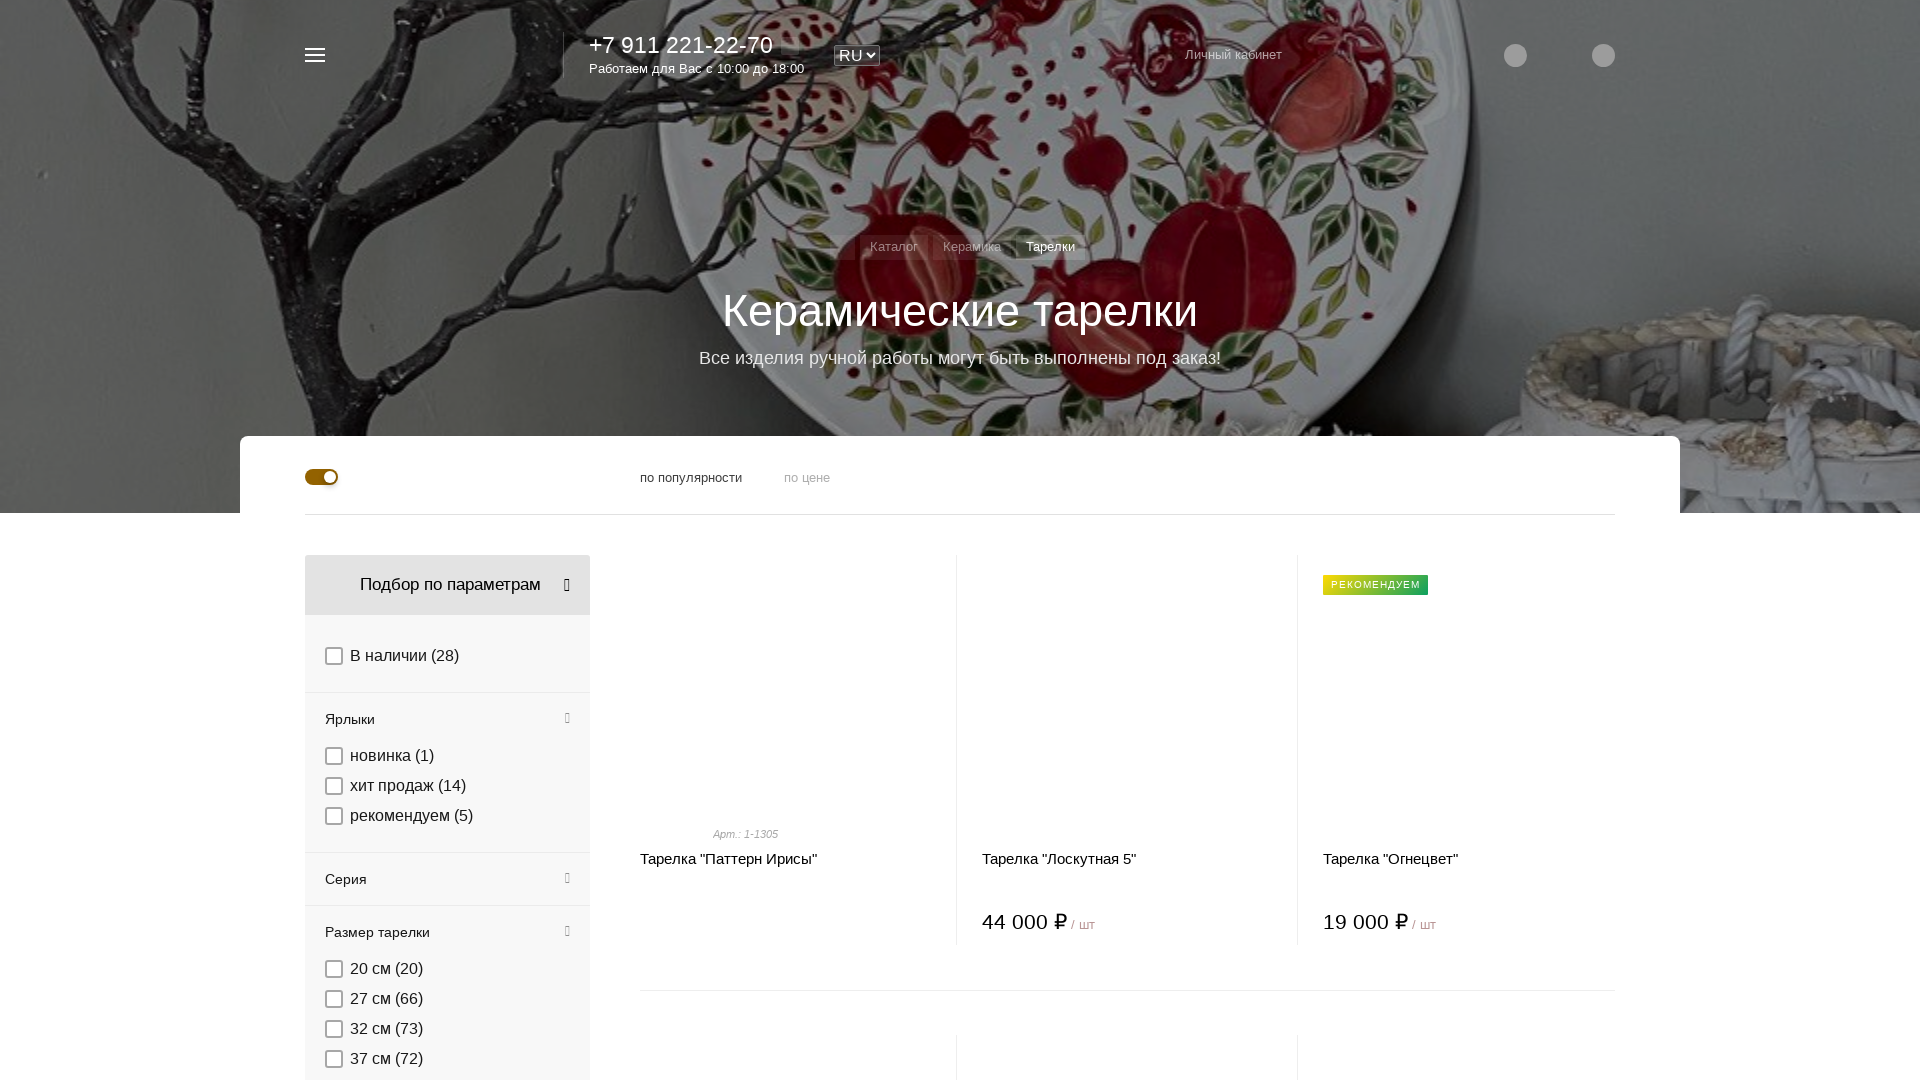